Tests clearing the complete state of all items by toggling the mark-all checkbox

Starting URL: https://demo.playwright.dev/todomvc

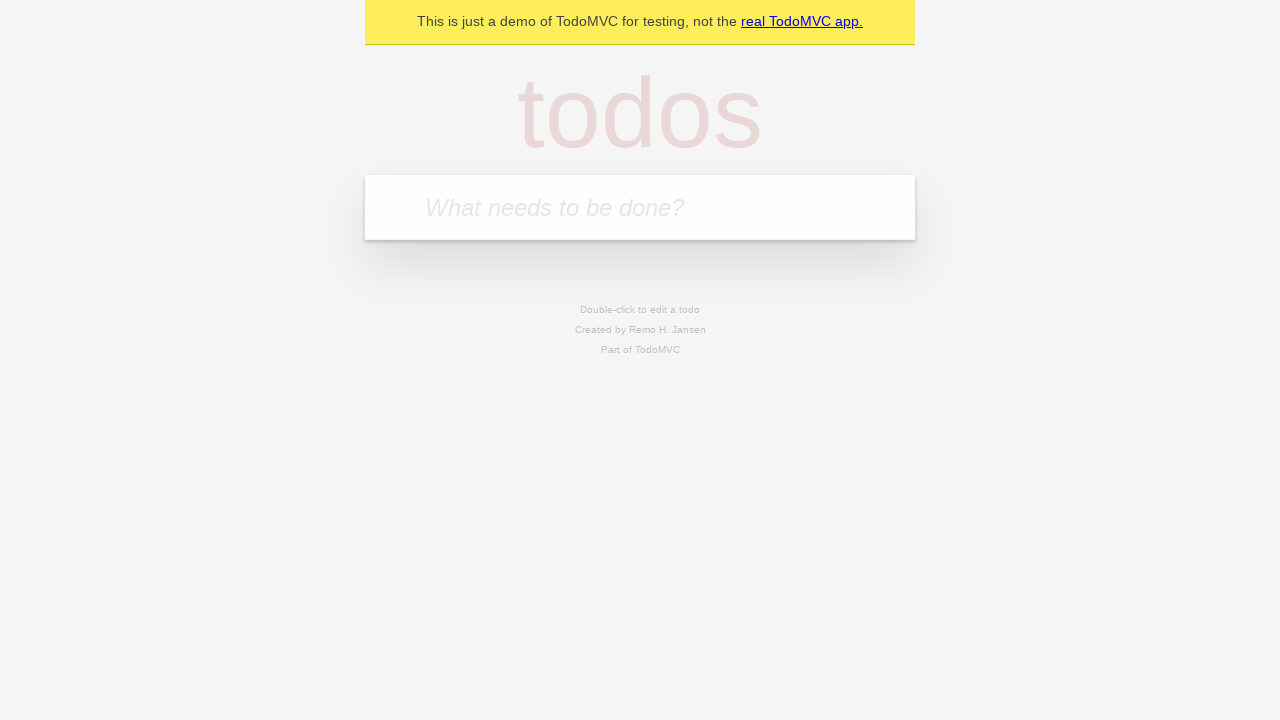

Filled todo input with 'buy some cheese' on internal:attr=[placeholder="What needs to be done?"i]
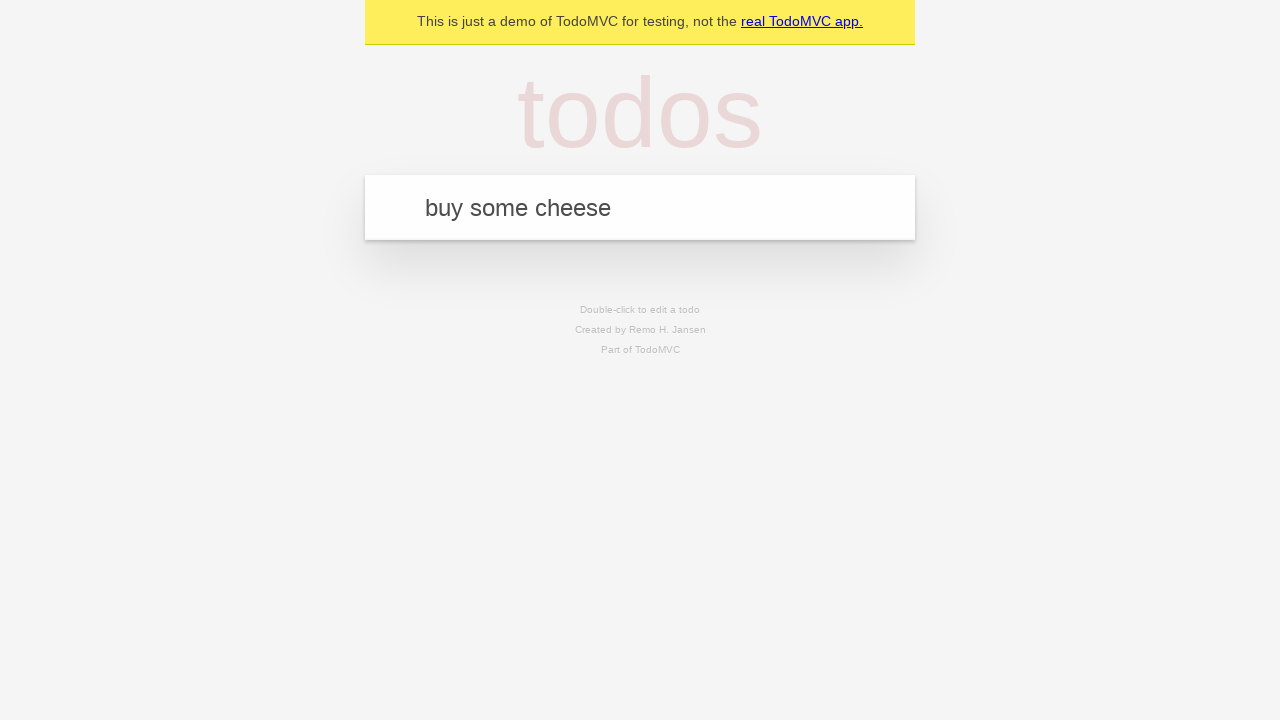

Pressed Enter to create todo 'buy some cheese' on internal:attr=[placeholder="What needs to be done?"i]
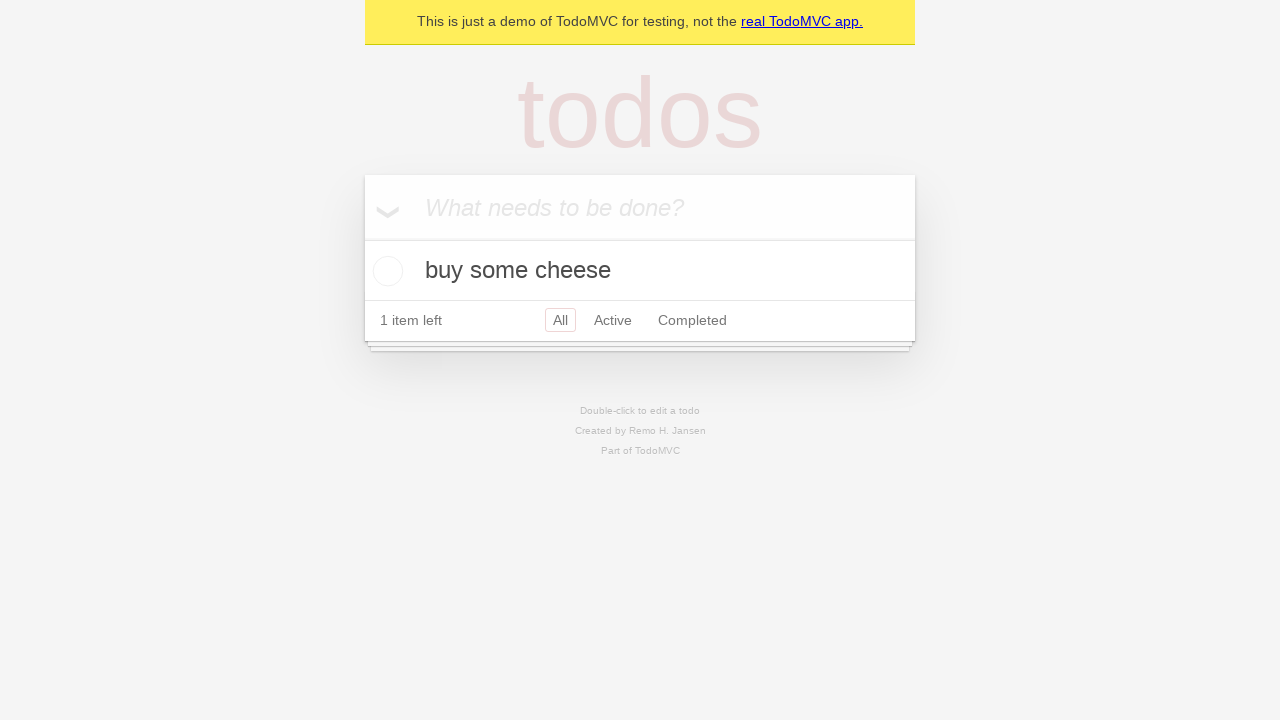

Filled todo input with 'feed the cat' on internal:attr=[placeholder="What needs to be done?"i]
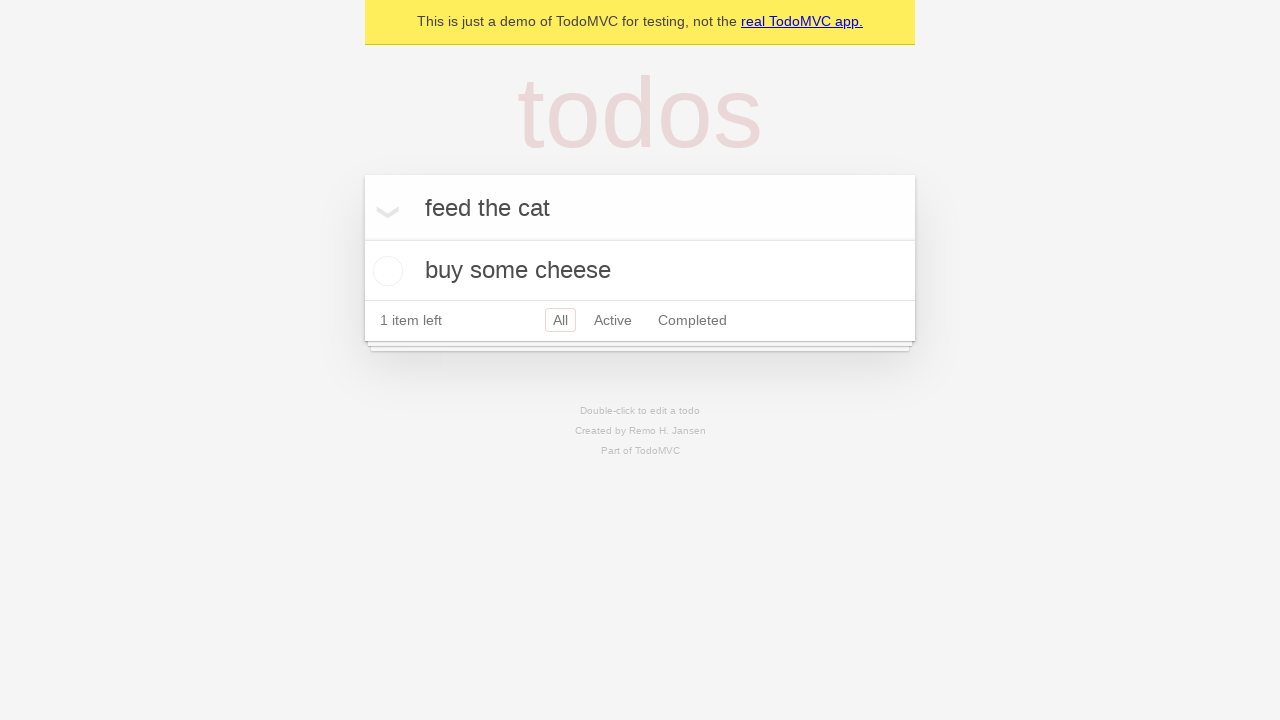

Pressed Enter to create todo 'feed the cat' on internal:attr=[placeholder="What needs to be done?"i]
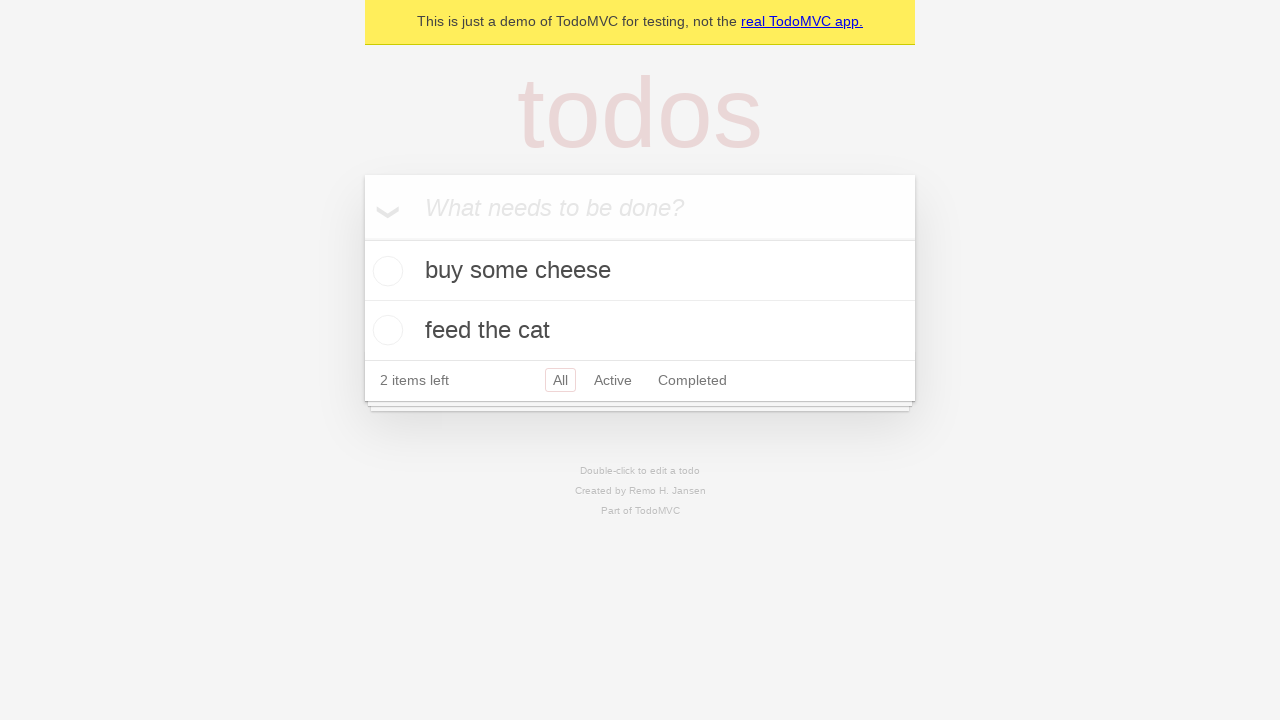

Filled todo input with 'book a doctors appointment' on internal:attr=[placeholder="What needs to be done?"i]
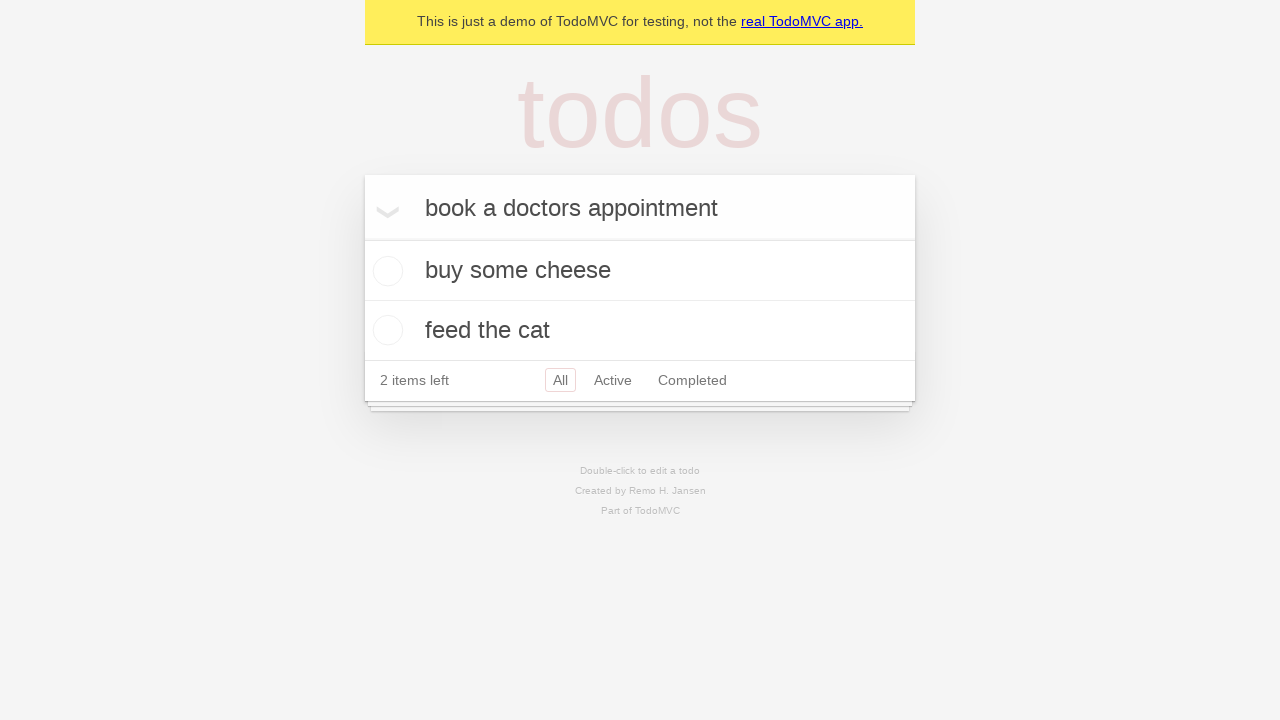

Pressed Enter to create todo 'book a doctors appointment' on internal:attr=[placeholder="What needs to be done?"i]
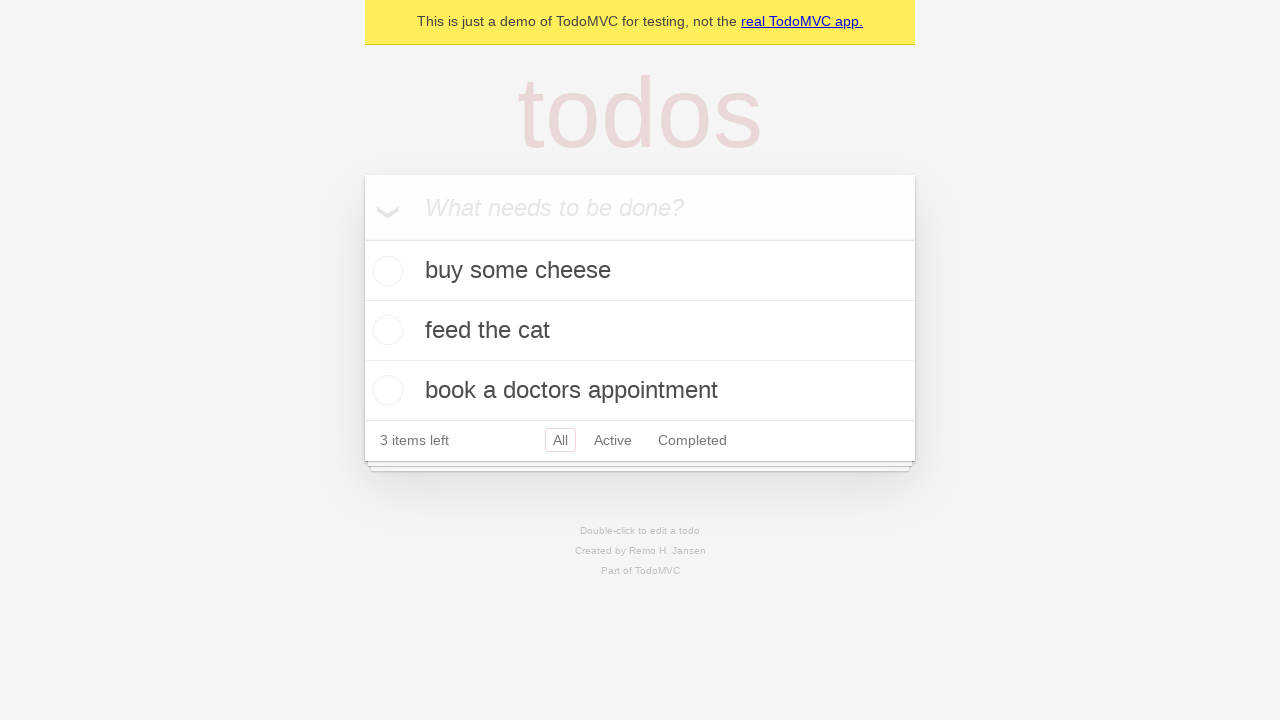

Clicked mark-all checkbox to mark all items as complete at (362, 238) on internal:label="Mark all as complete"i
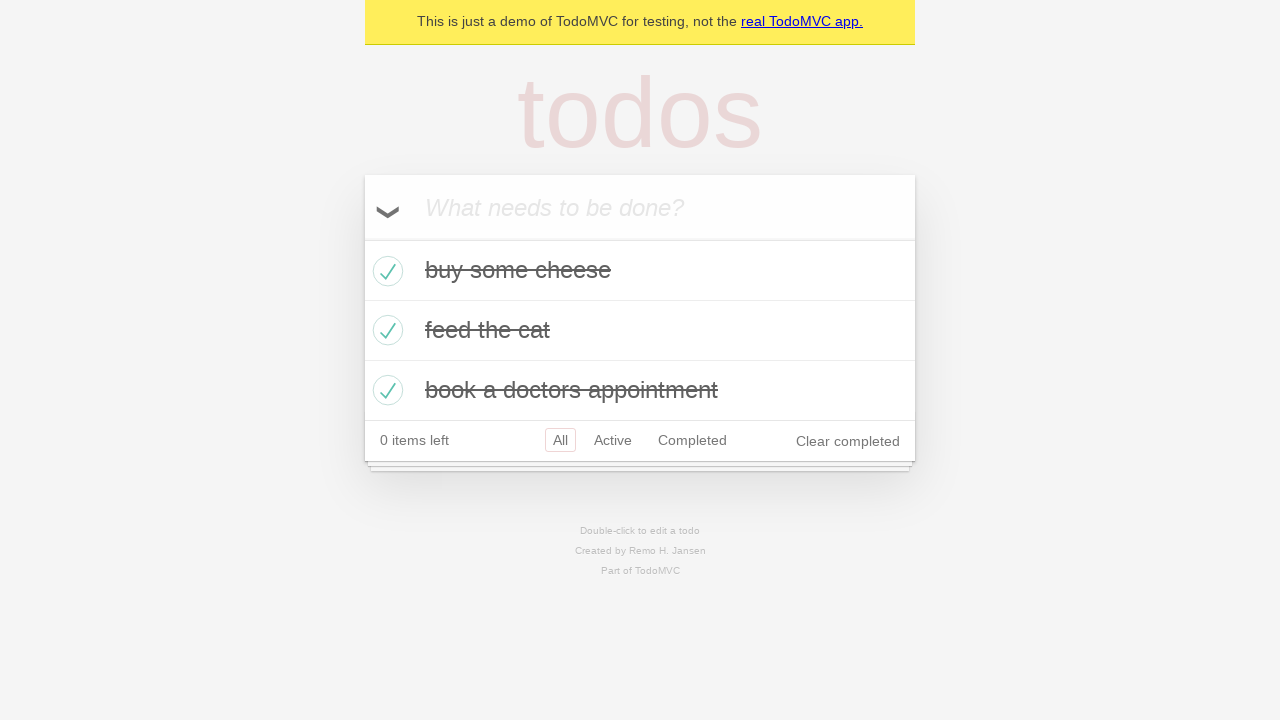

Clicked mark-all checkbox to unmark all items and clear complete state at (362, 238) on internal:label="Mark all as complete"i
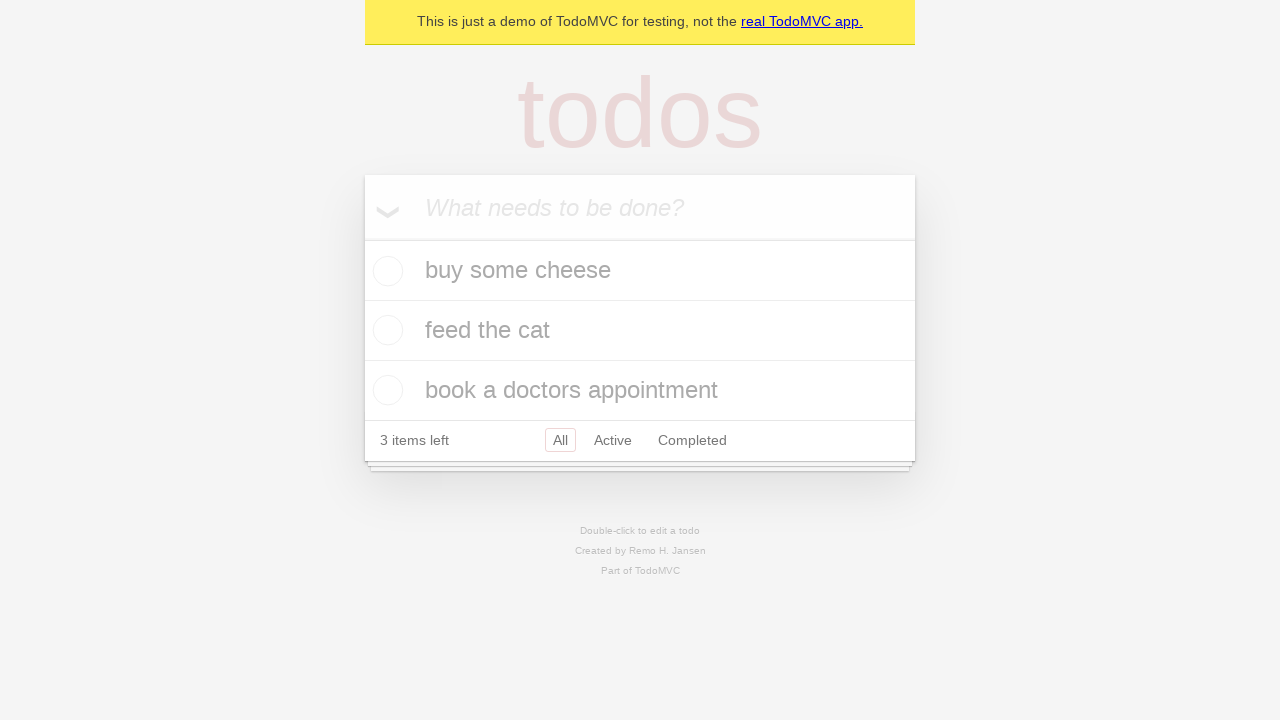

Verified todo items are visible in uncompleted state
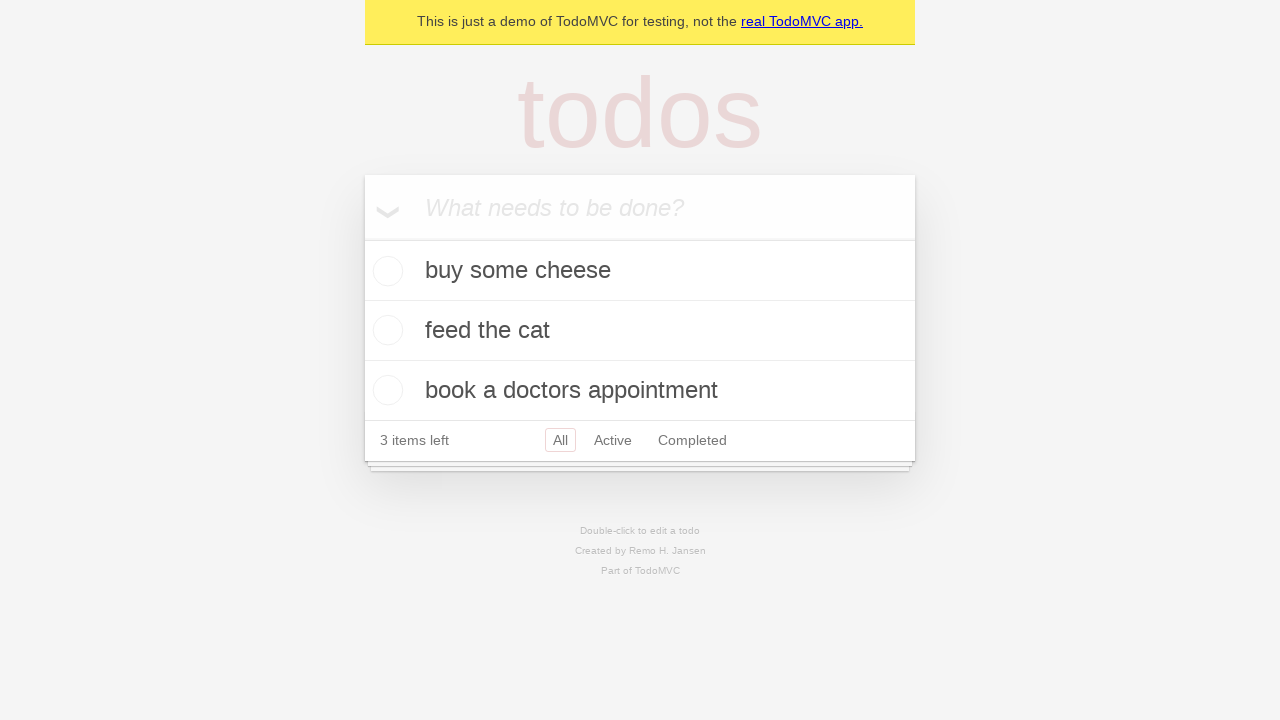

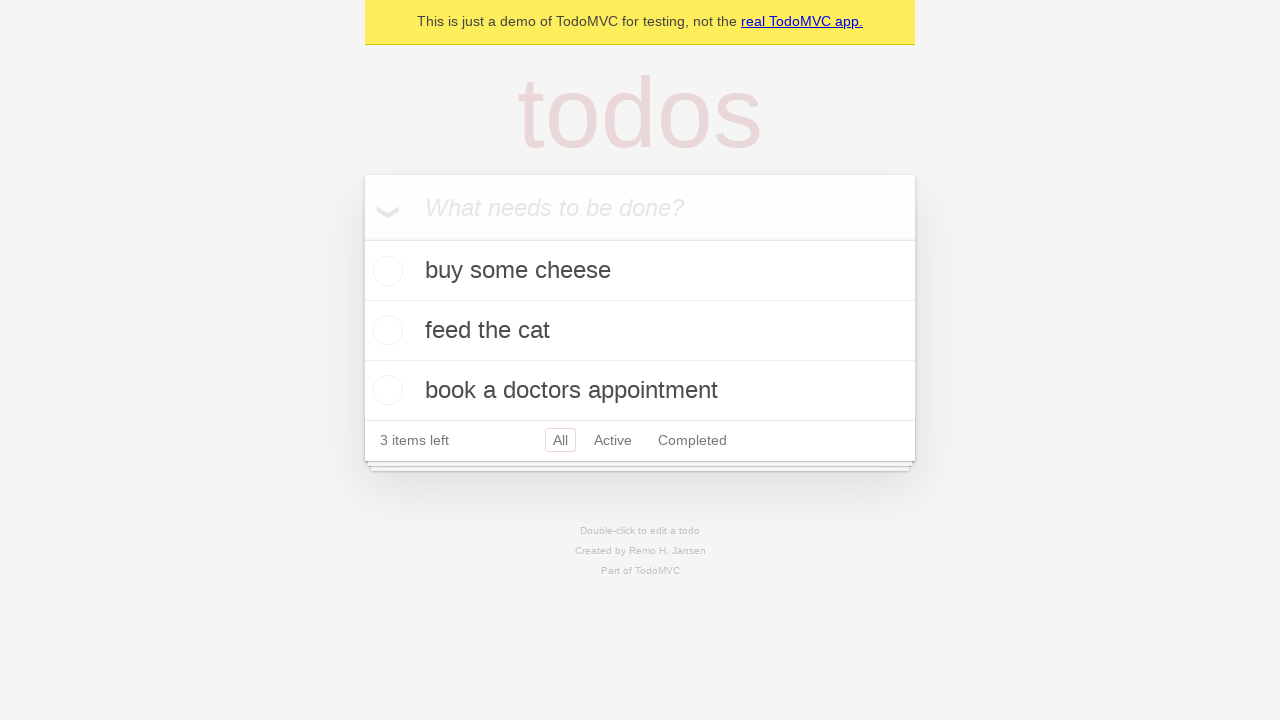